Tests adding a new todo item to the sample todo application by typing text and pressing Enter, then verifying the item was added.

Starting URL: https://lambdatest.github.io/sample-todo-app/

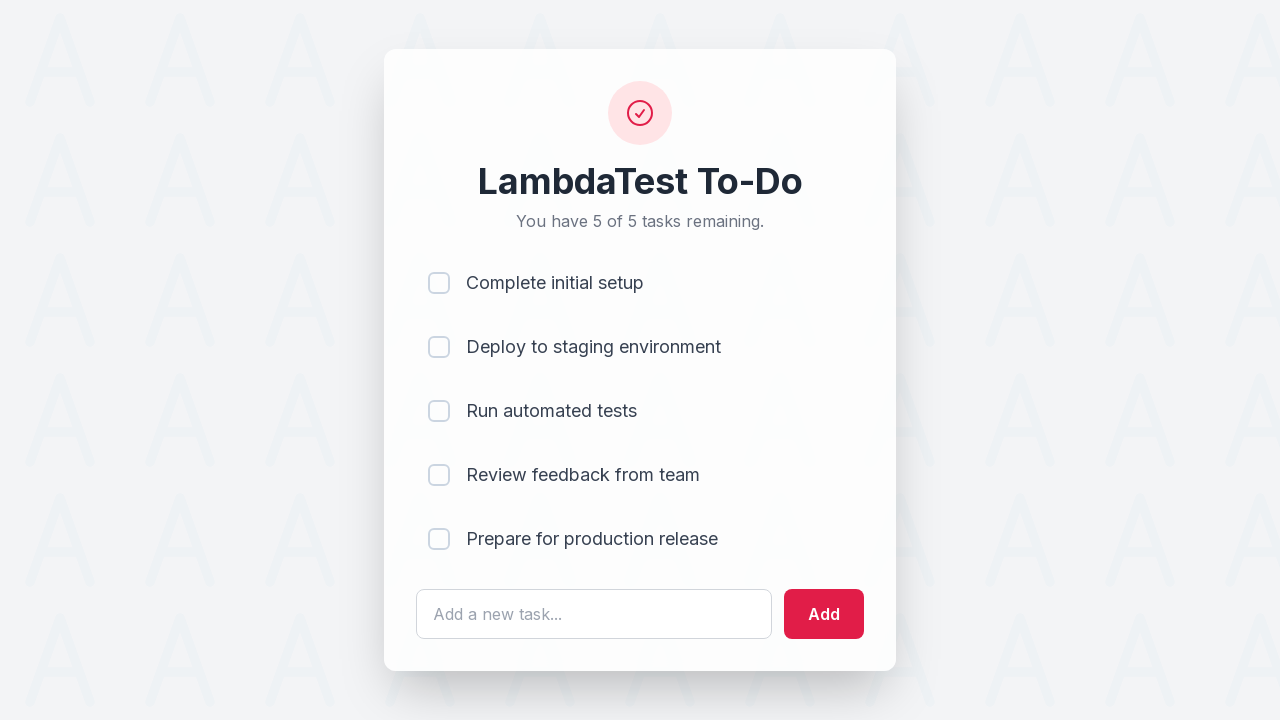

Filled todo input field with 'shcdlkjsa' on #sampletodotext
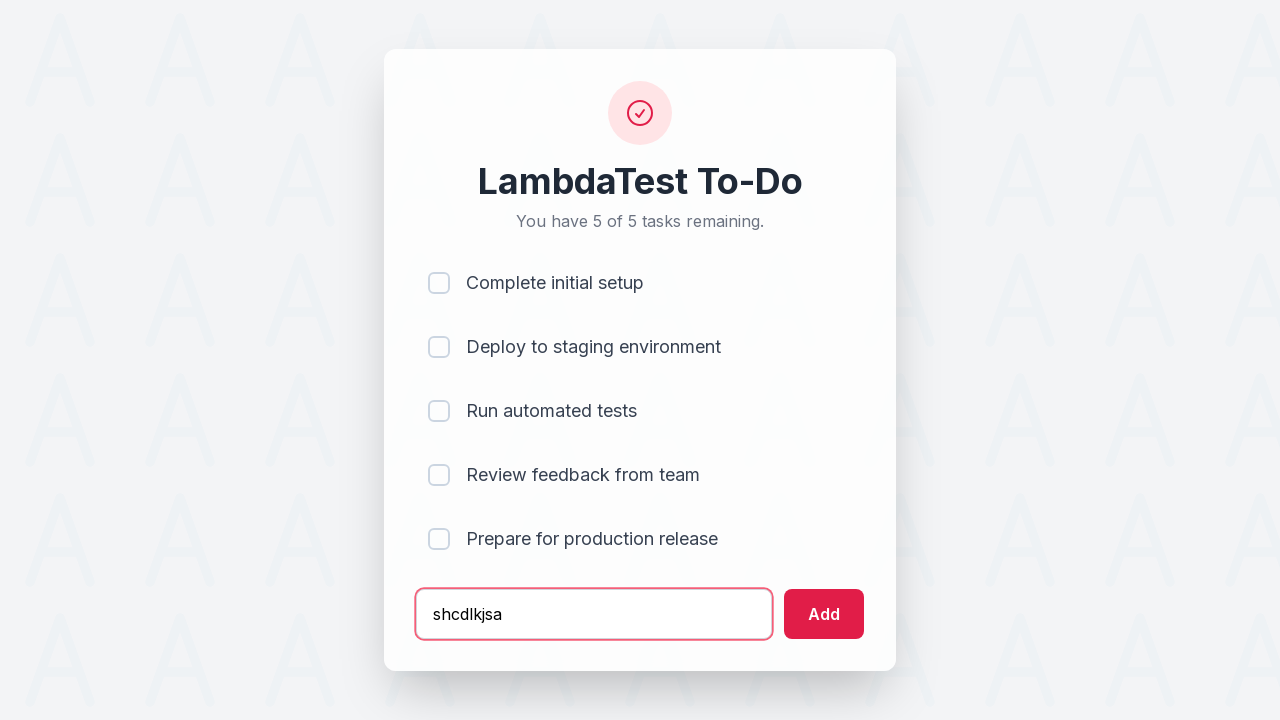

Pressed Enter to add the todo item on #sampletodotext
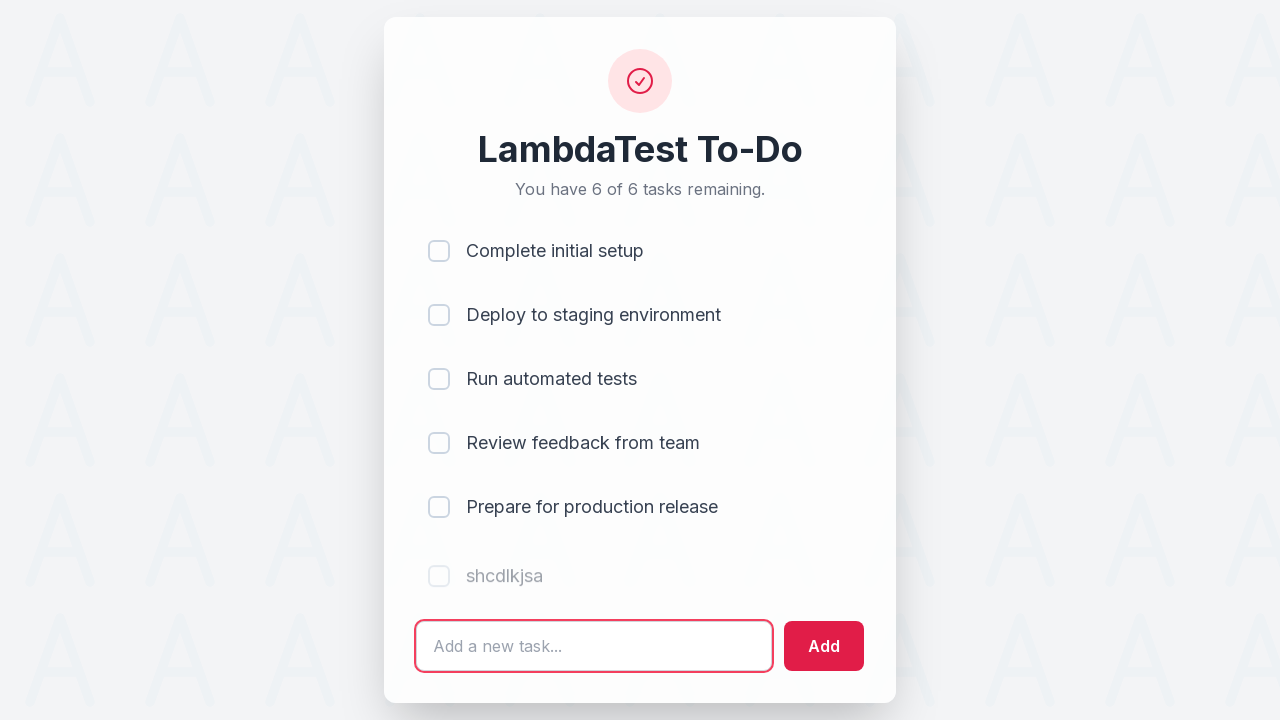

Verified new todo item was added to the list
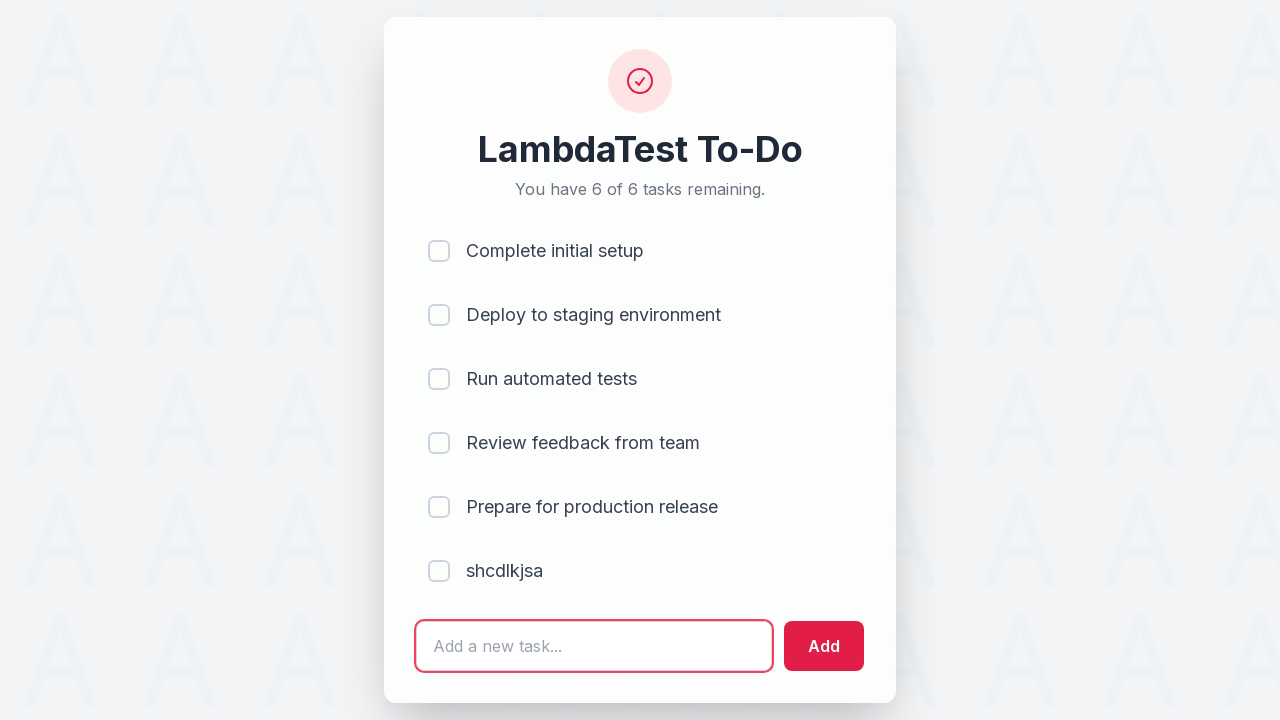

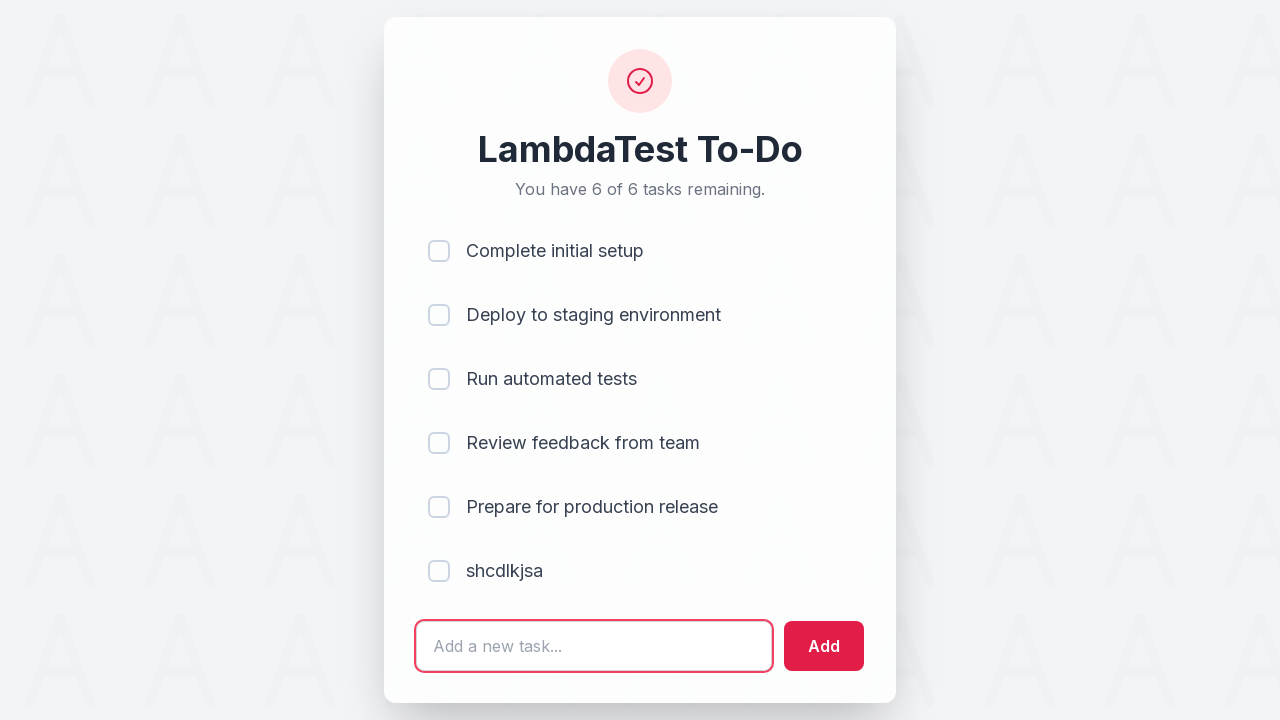